Tests scroll functionality by scrolling down to the bottom of the page, verifying subscription text is visible, then clicking an arrow button to scroll back up and verify the header text is visible

Starting URL: http://automationexercise.com

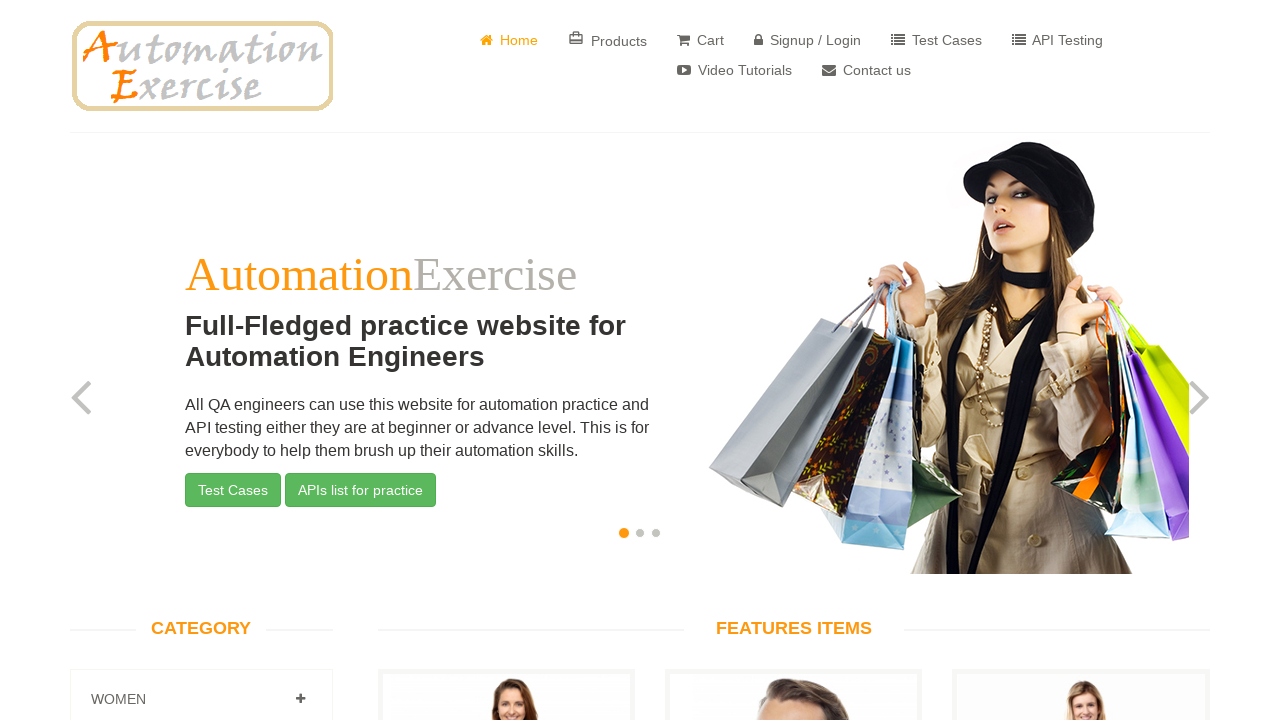

Scrolled down to bottom of page (7650px)
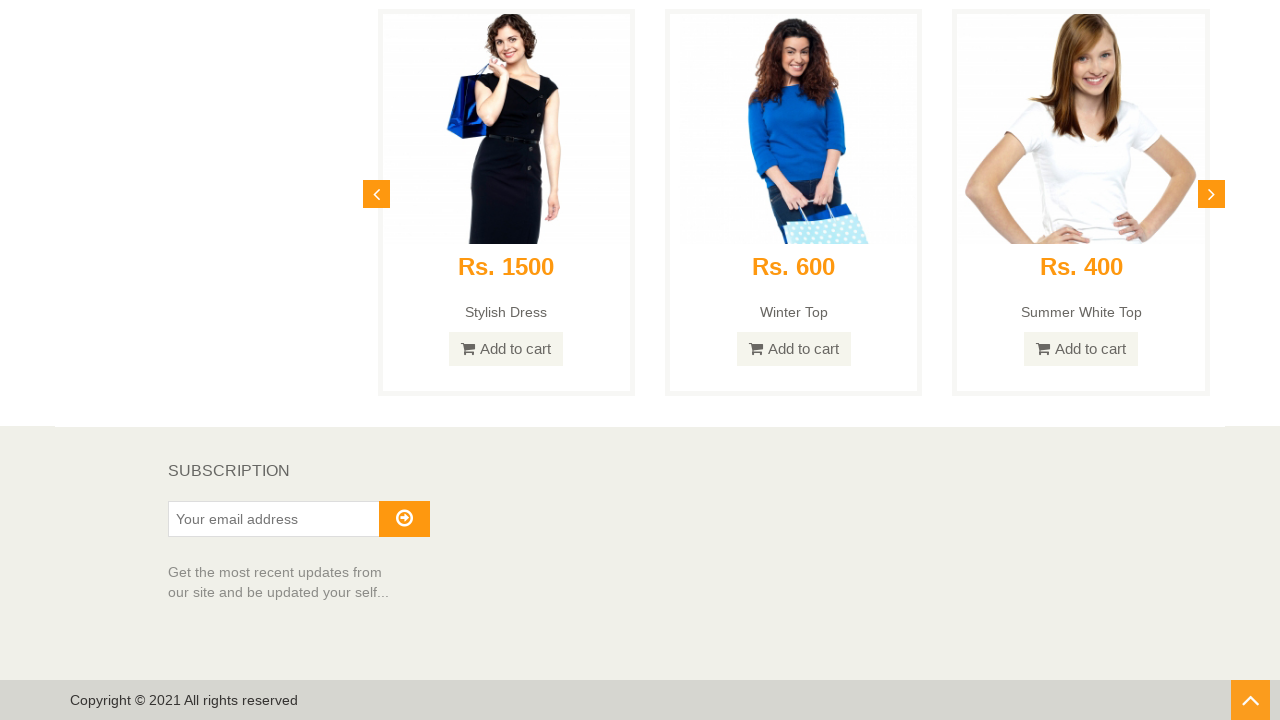

Subscription text is now visible
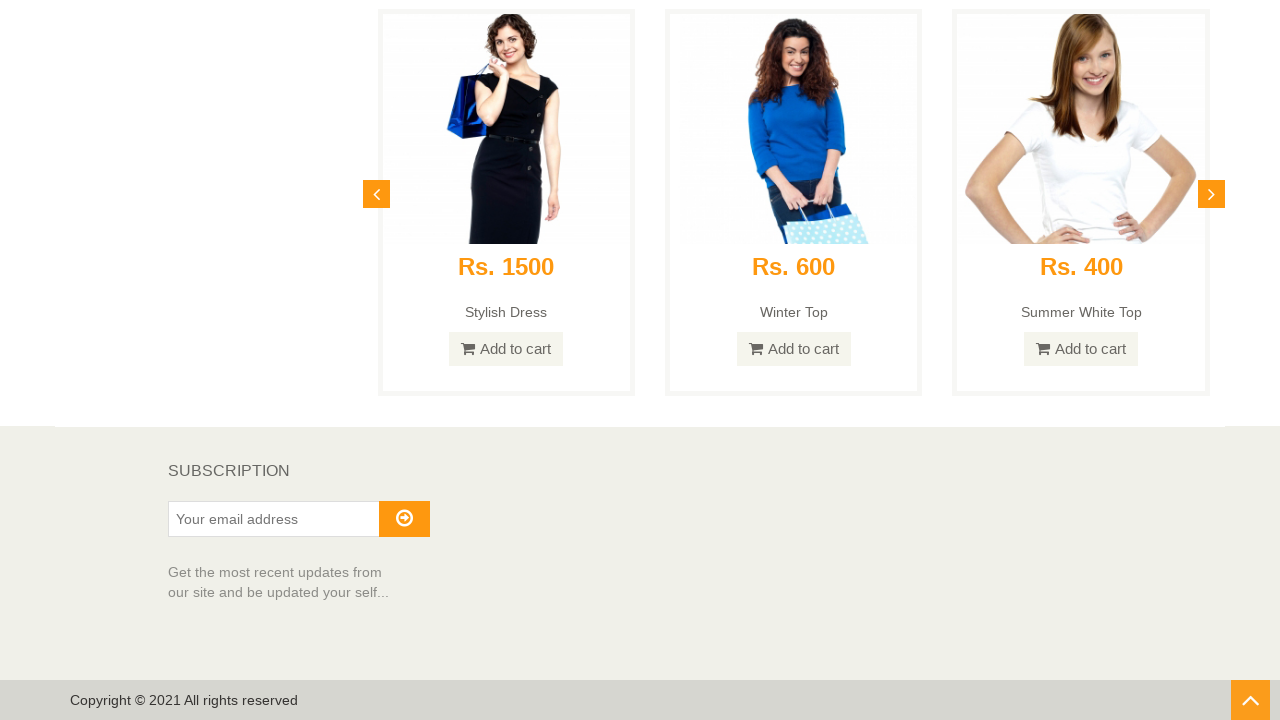

Clicked arrow up button to scroll back to top at (1250, 700) on xpath=//i[@class='fa fa-angle-up']
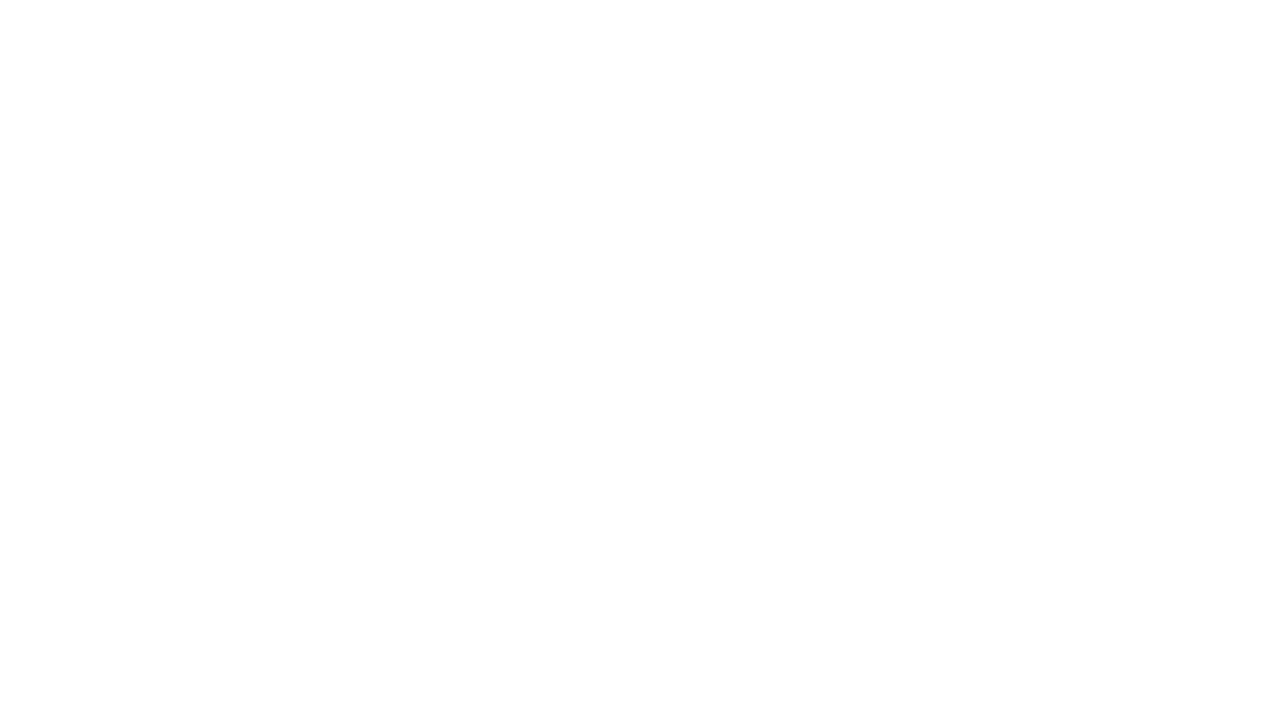

Header text is visible after scrolling up - scroll functionality verified
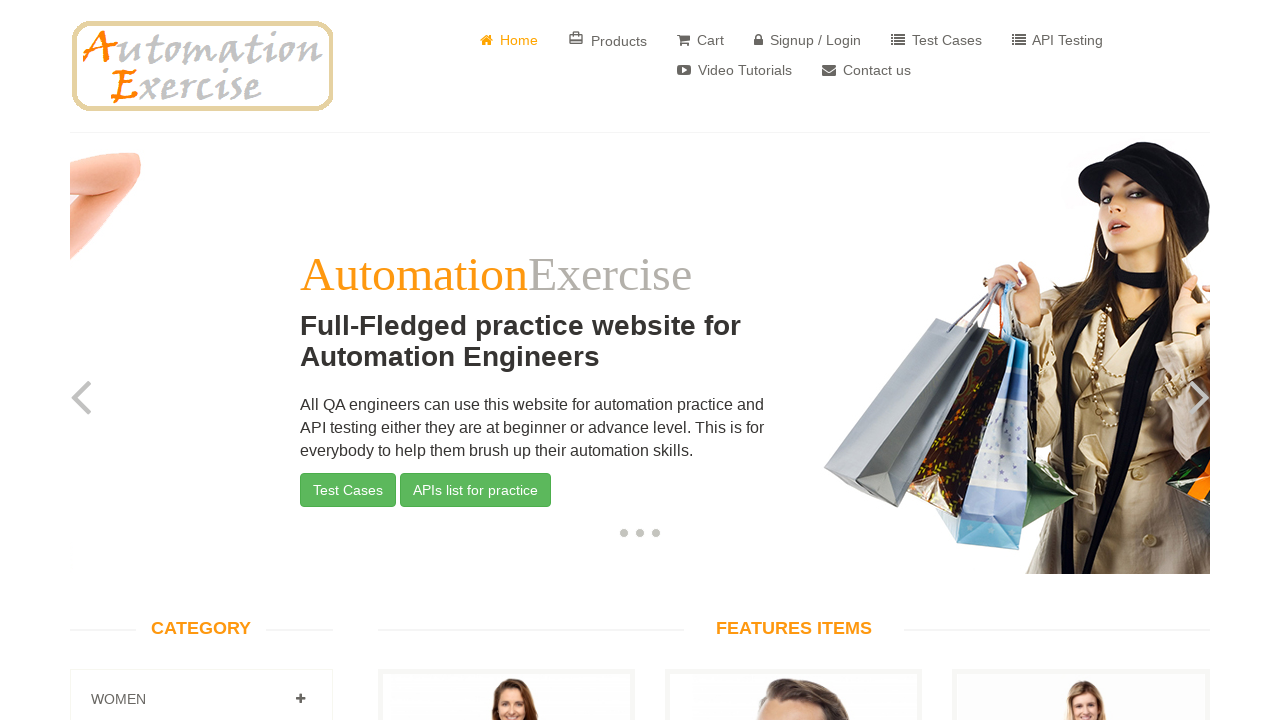

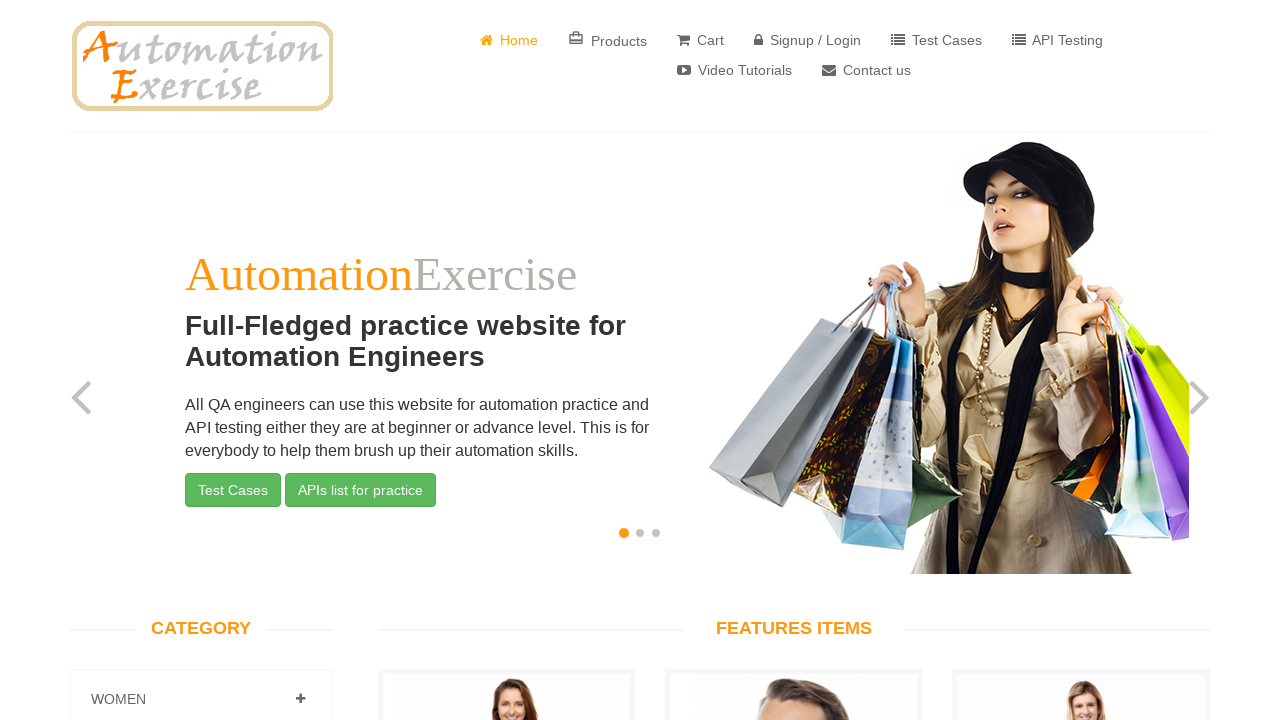